Tests static dropdown functionality by selecting an option from a dropdown menu

Starting URL: https://codenboxautomationlab.com/practice/

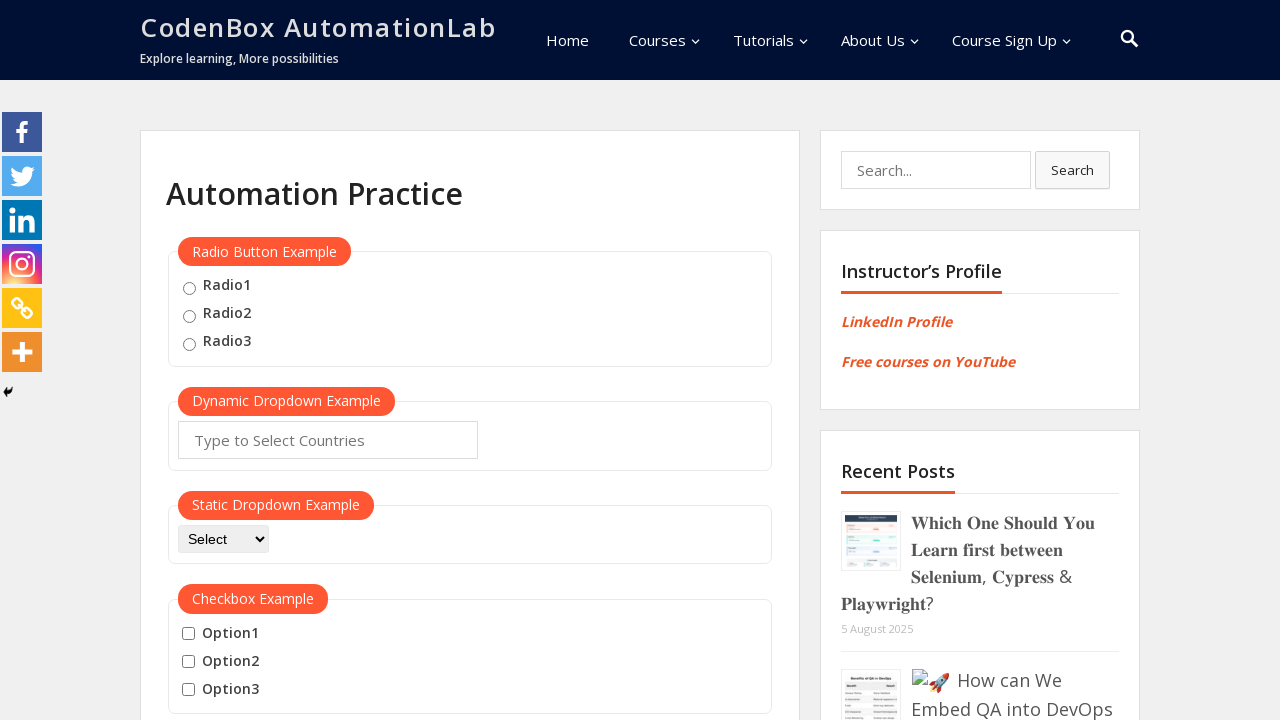

Static dropdown selector is available
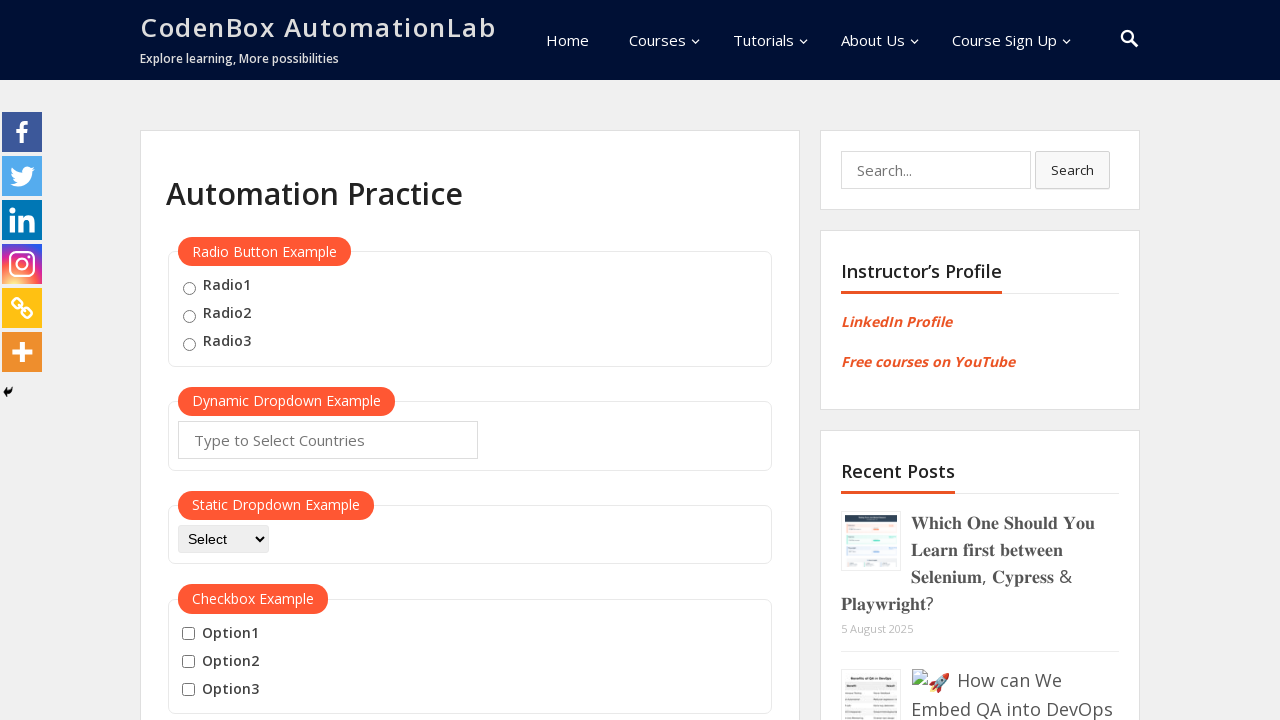

Selected 'Option2' from static dropdown menu on #dropdown-class-example
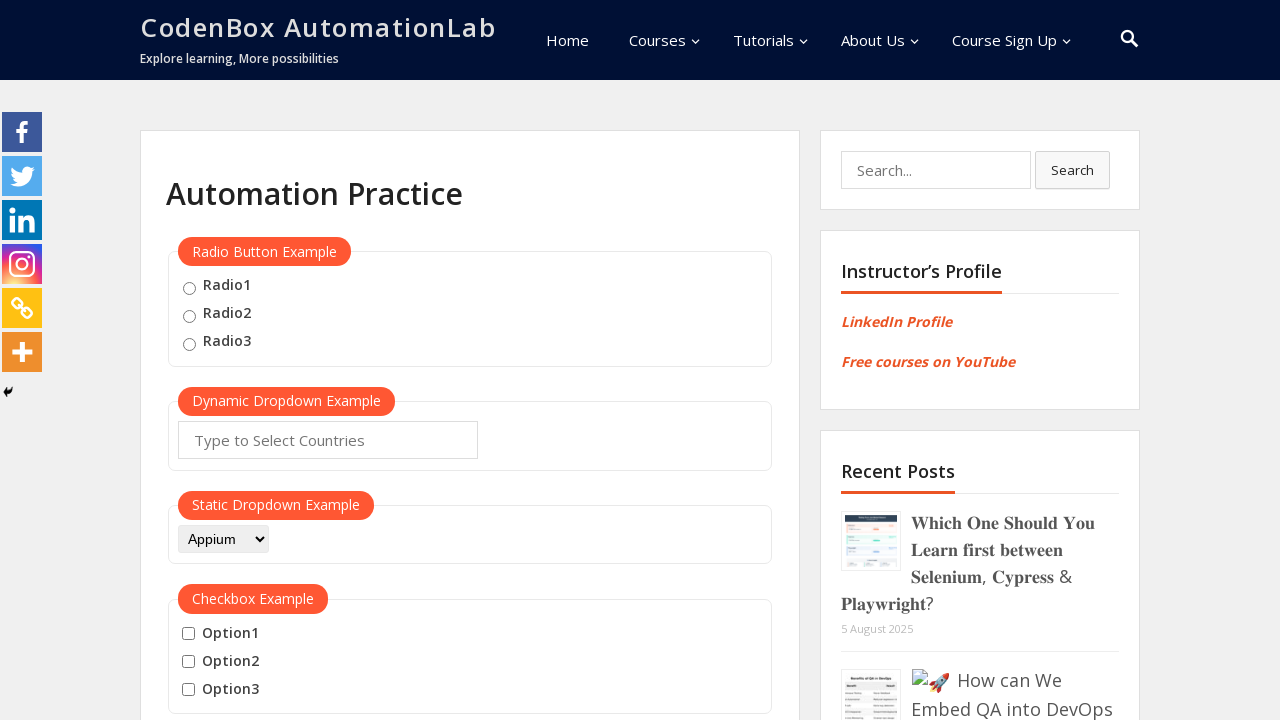

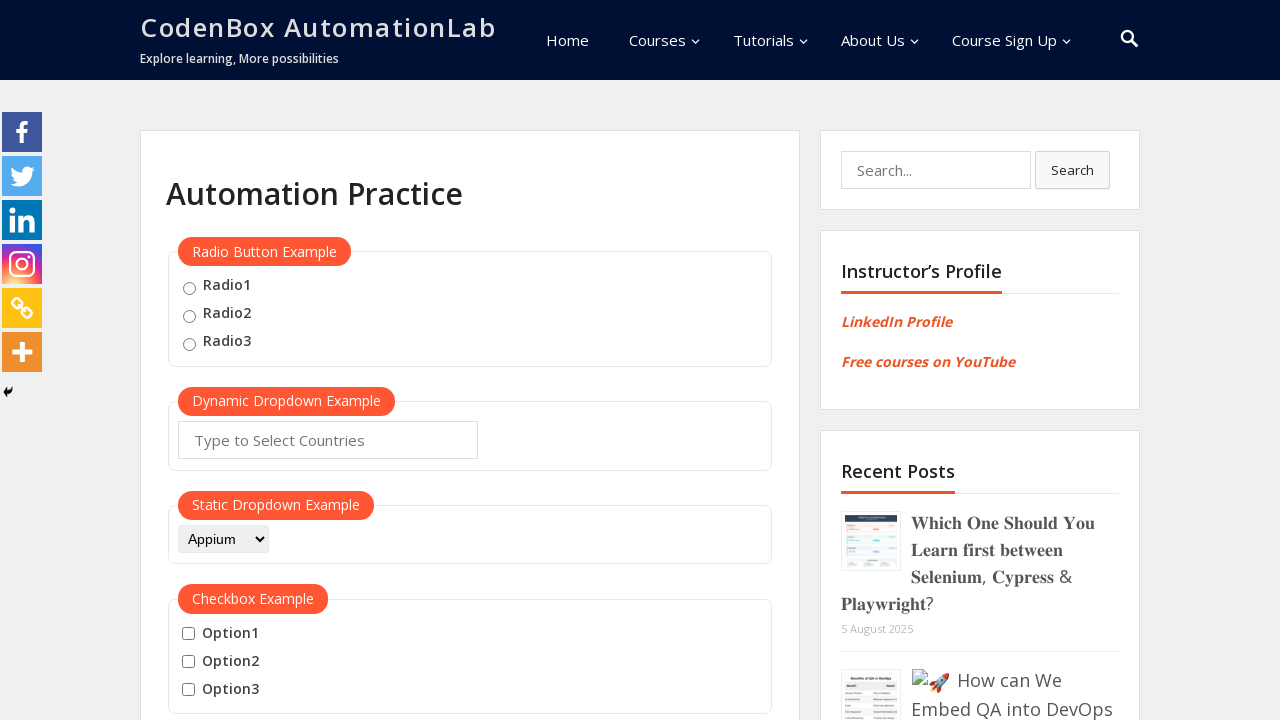